Tests homepage link navigation by verifying the current URL, clicking the homepage link, and confirming navigation to the homepage.

Starting URL: https://acctabootcamp.github.io/site/examples/actions

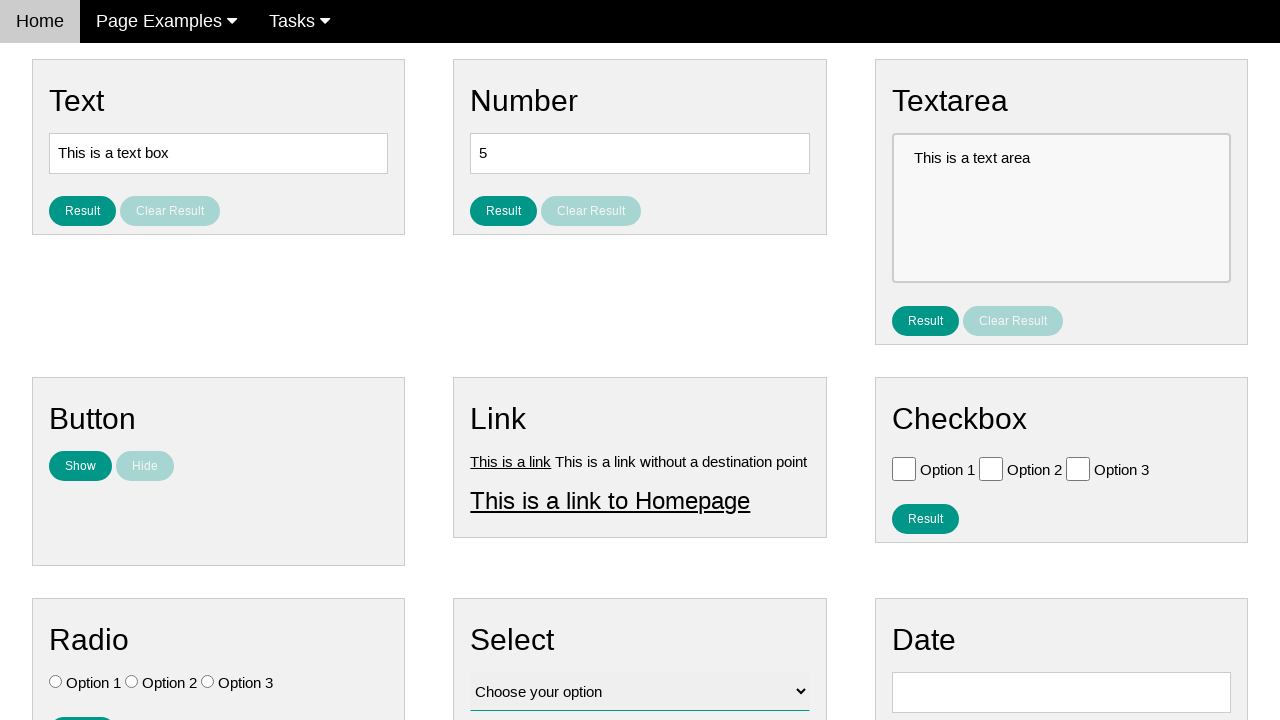

Verified starting URL is https://acctabootcamp.github.io/site/examples/actions
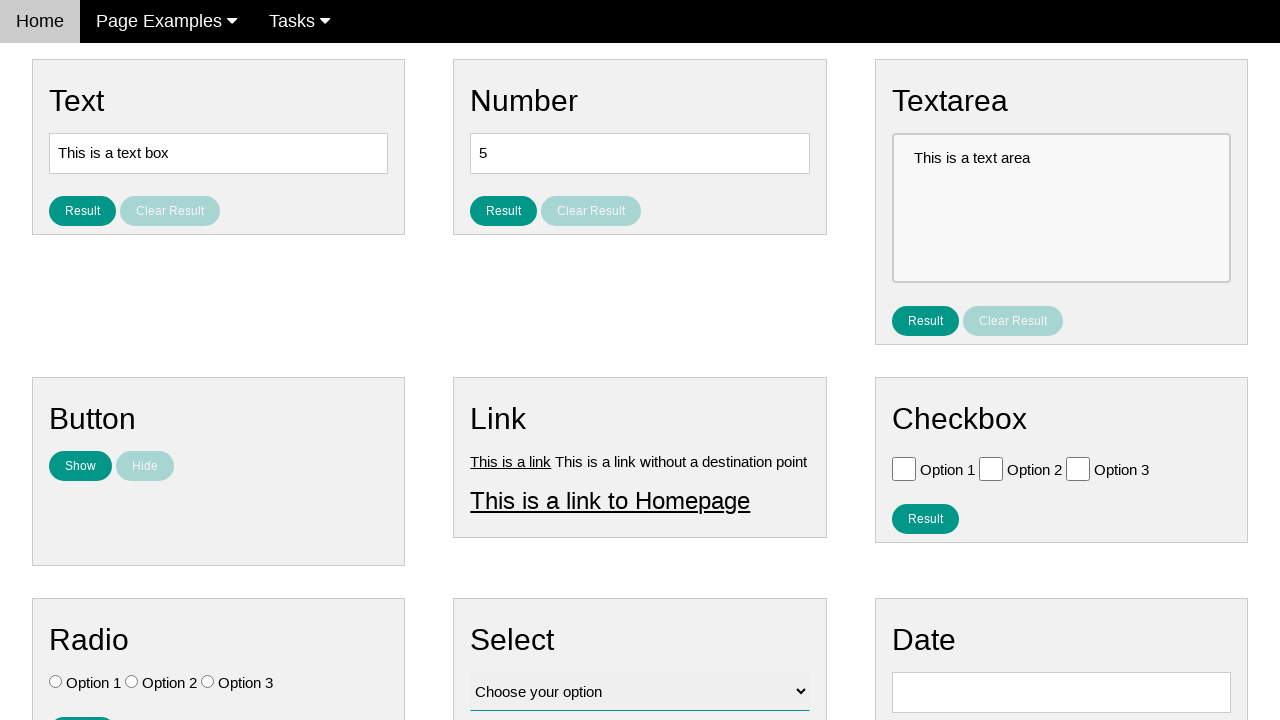

Clicked on homepage link at (610, 500) on #homepage_link
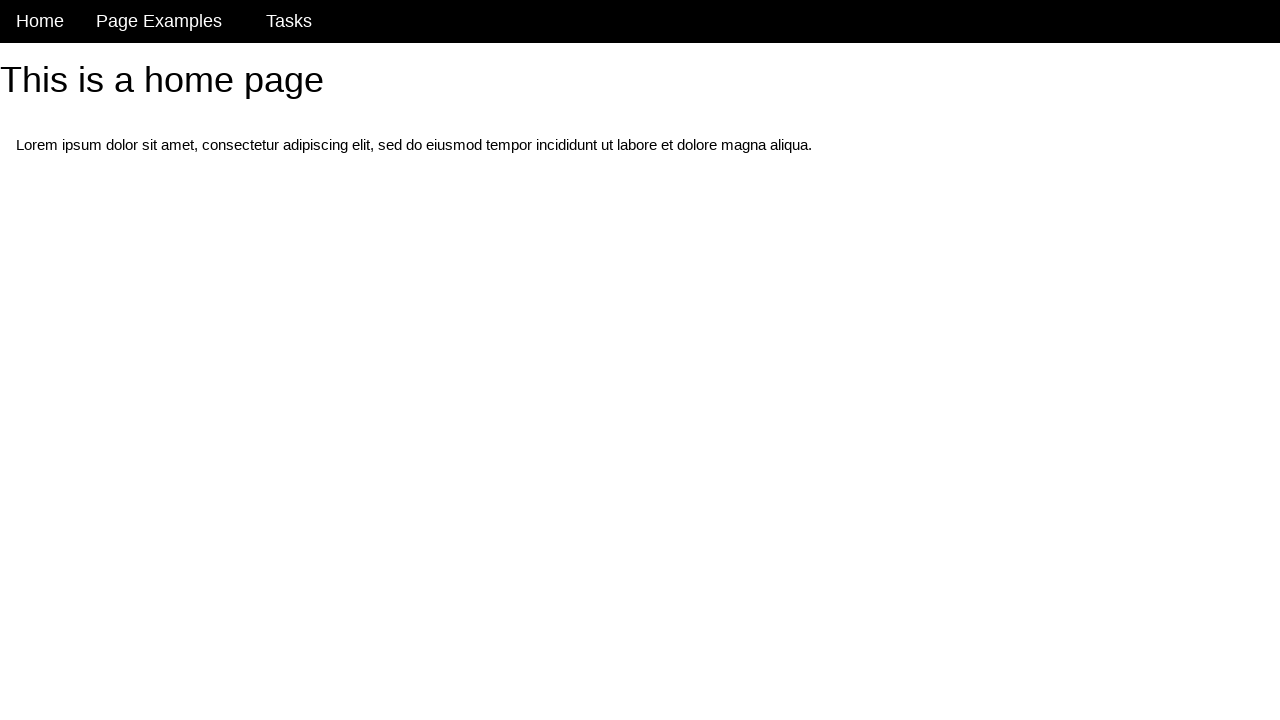

Waited for navigation to homepage URL
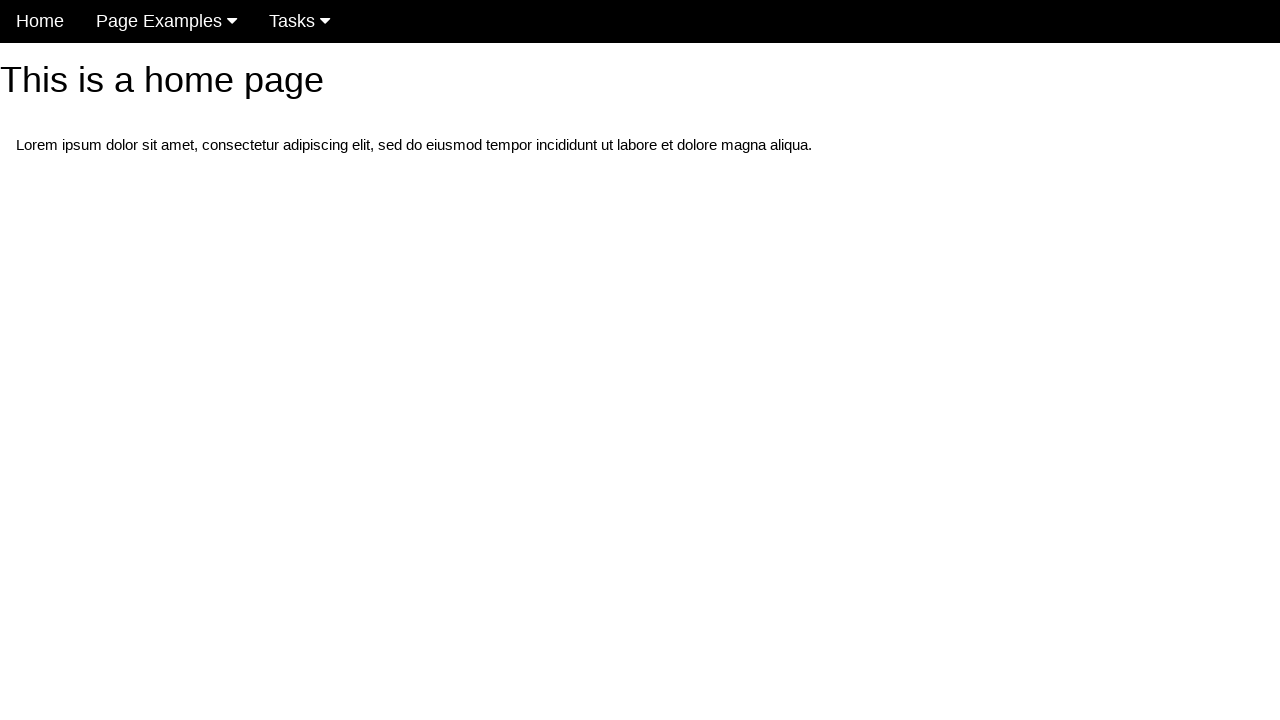

Verified current URL is no longer the actions page
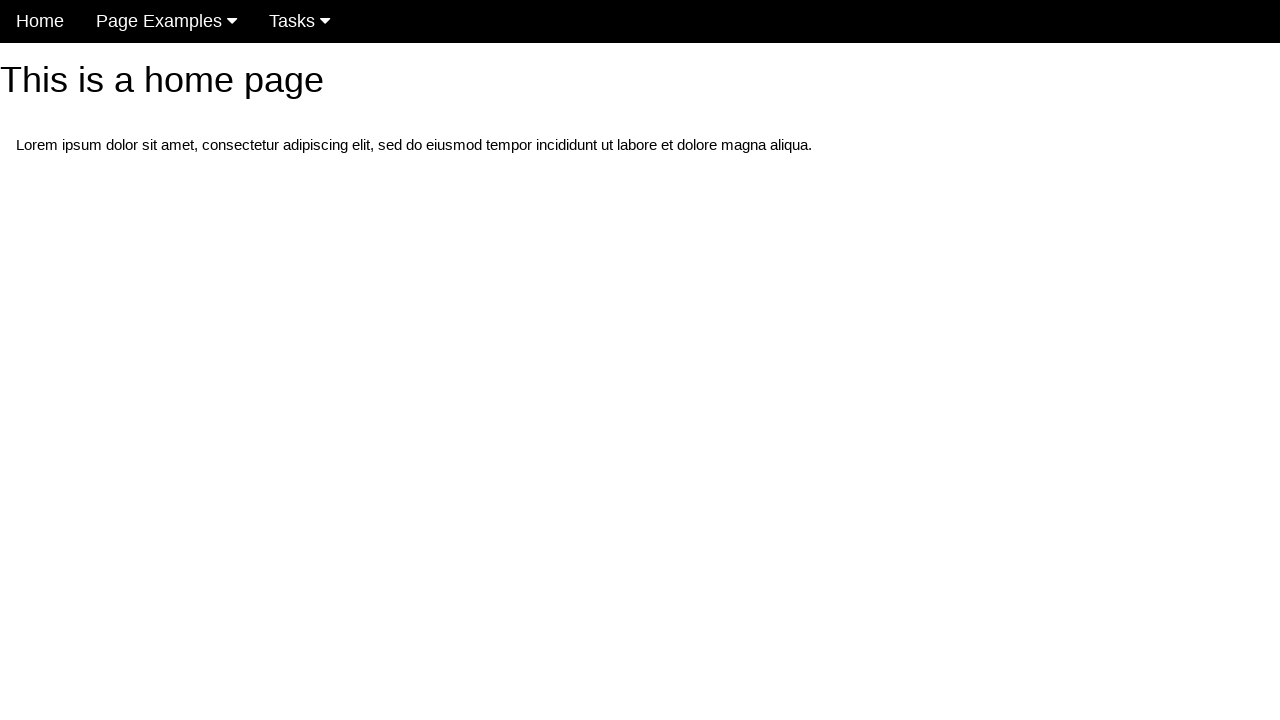

Verified current URL is the homepage
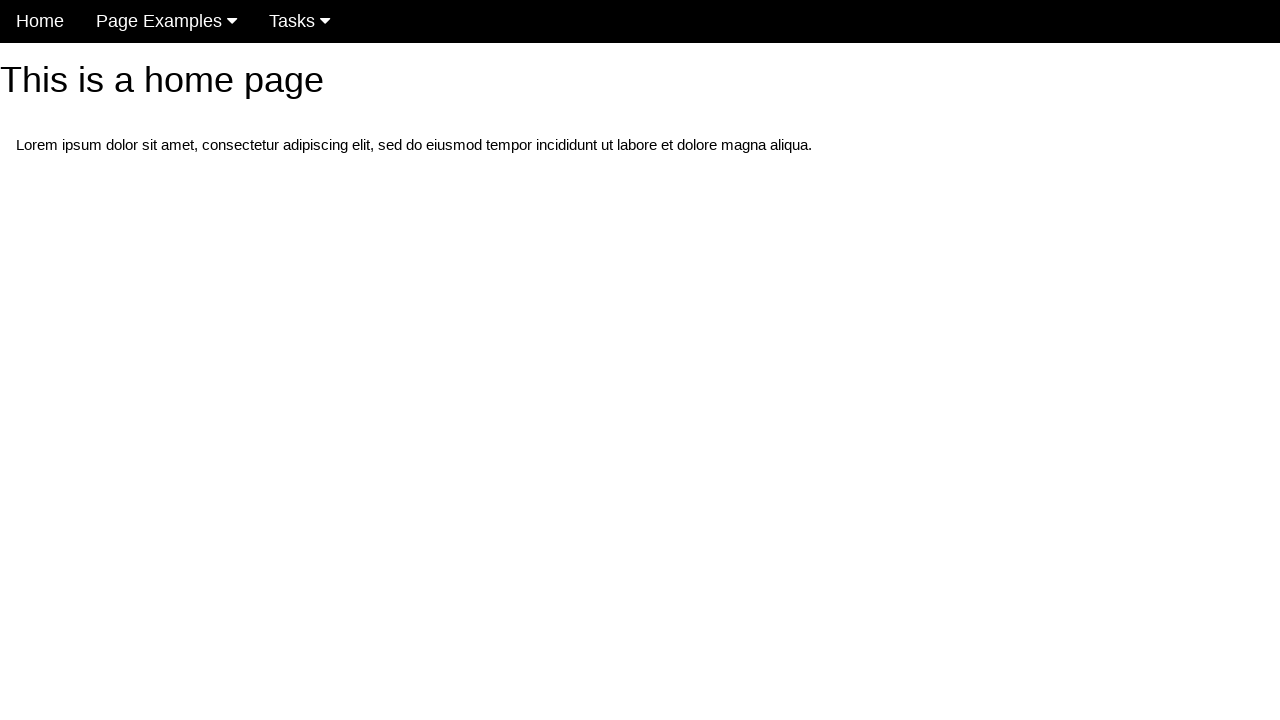

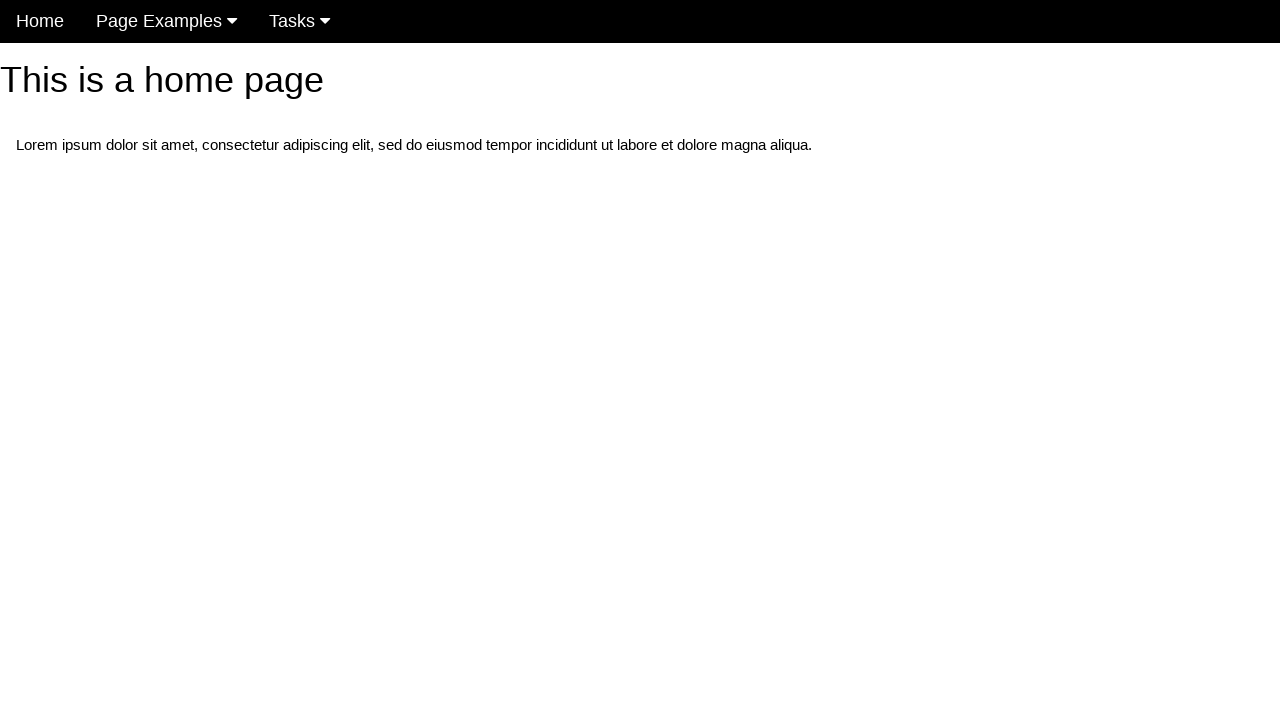